Tests radio button selection functionality by finding all radio buttons on the page and clicking the one with value "radio2"

Starting URL: https://www.rahulshettyacademy.com/AutomationPractice

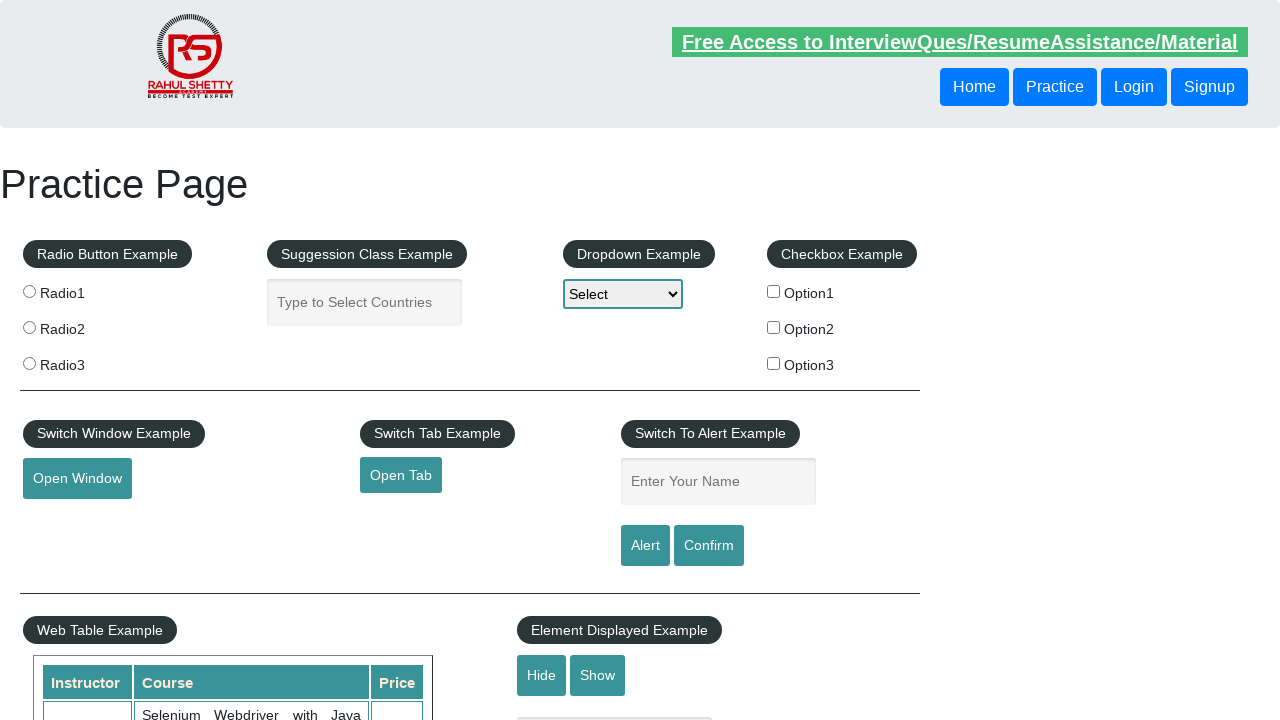

Waited for radio buttons to be present on the page
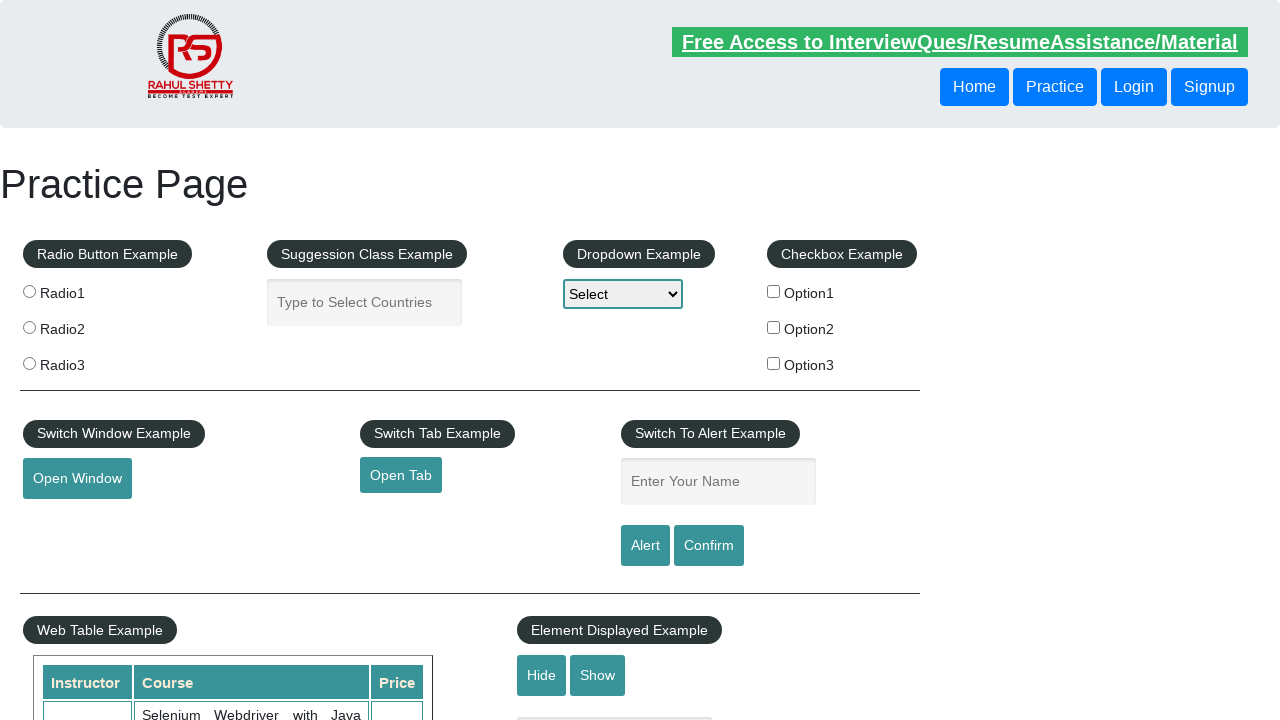

Clicked the radio button with value 'radio2' at (29, 327) on input[type='radio'][value='radio2']
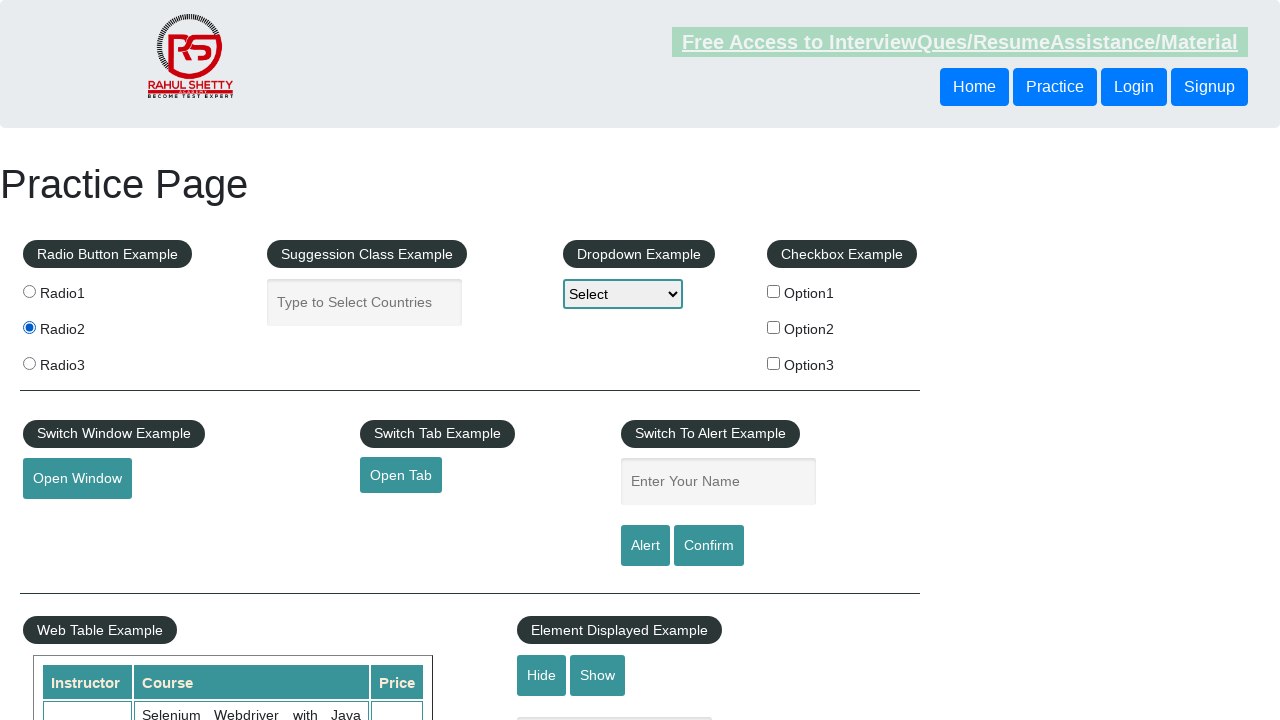

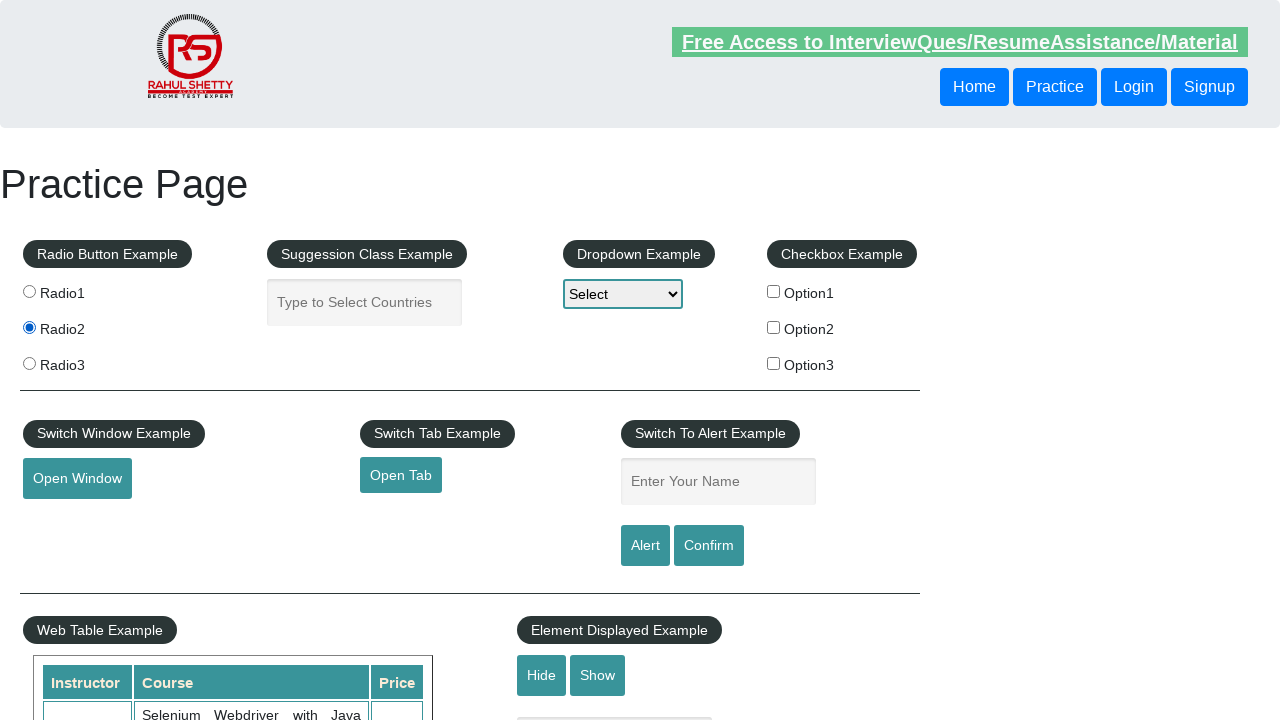